Downloads a sample file from the website by clicking the download link

Starting URL: https://demoqa.com/upload-download

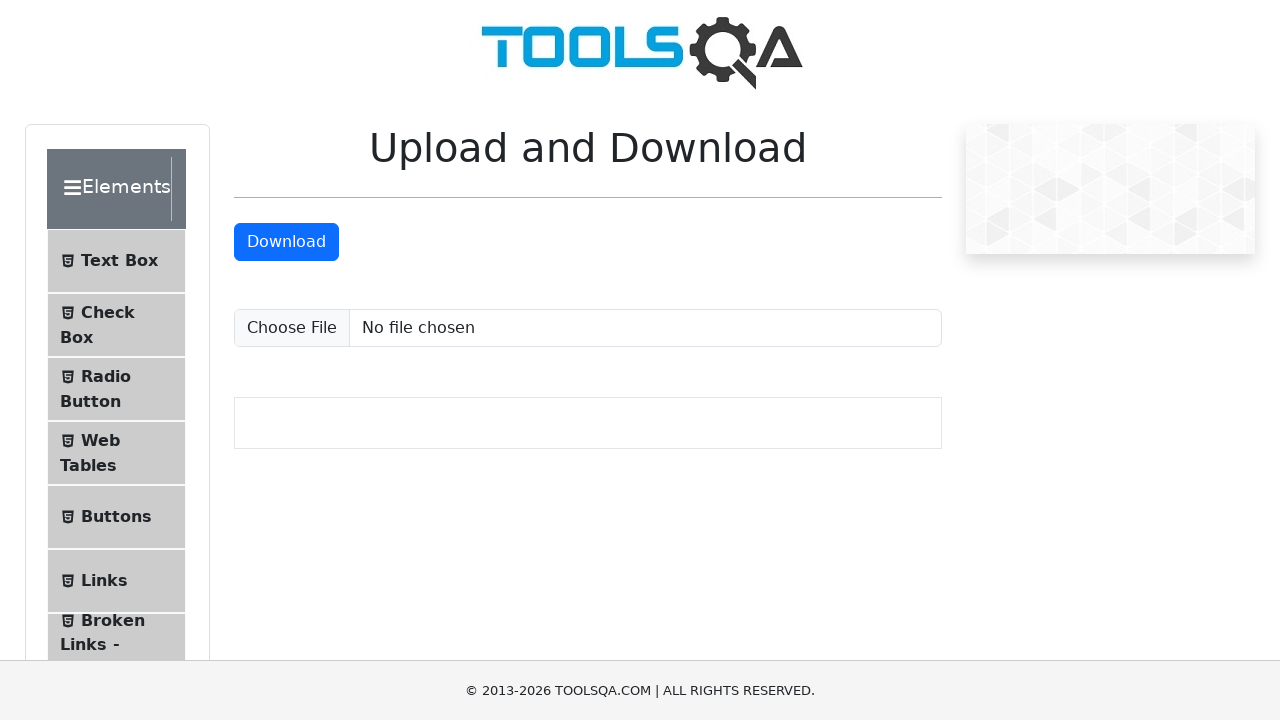

Clicked the download link to initiate sample file download at (116, 360) on a:has-text('Download')
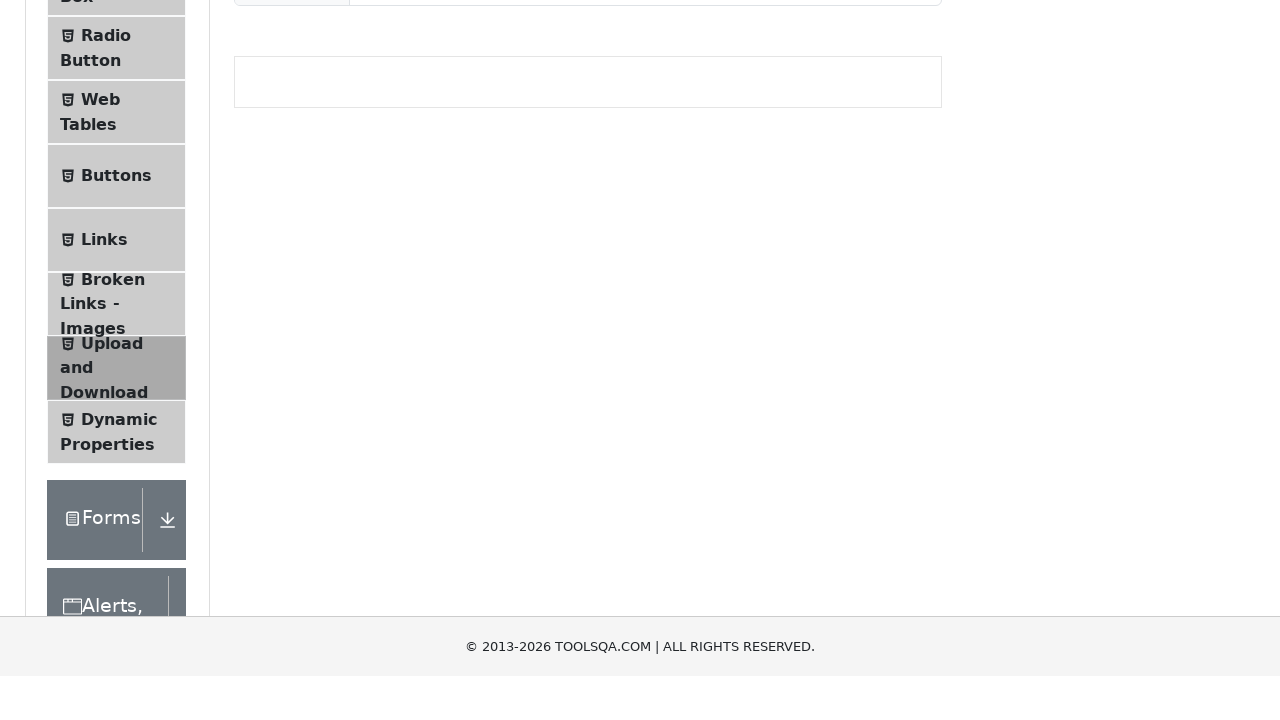

Waited 2 seconds for download to complete
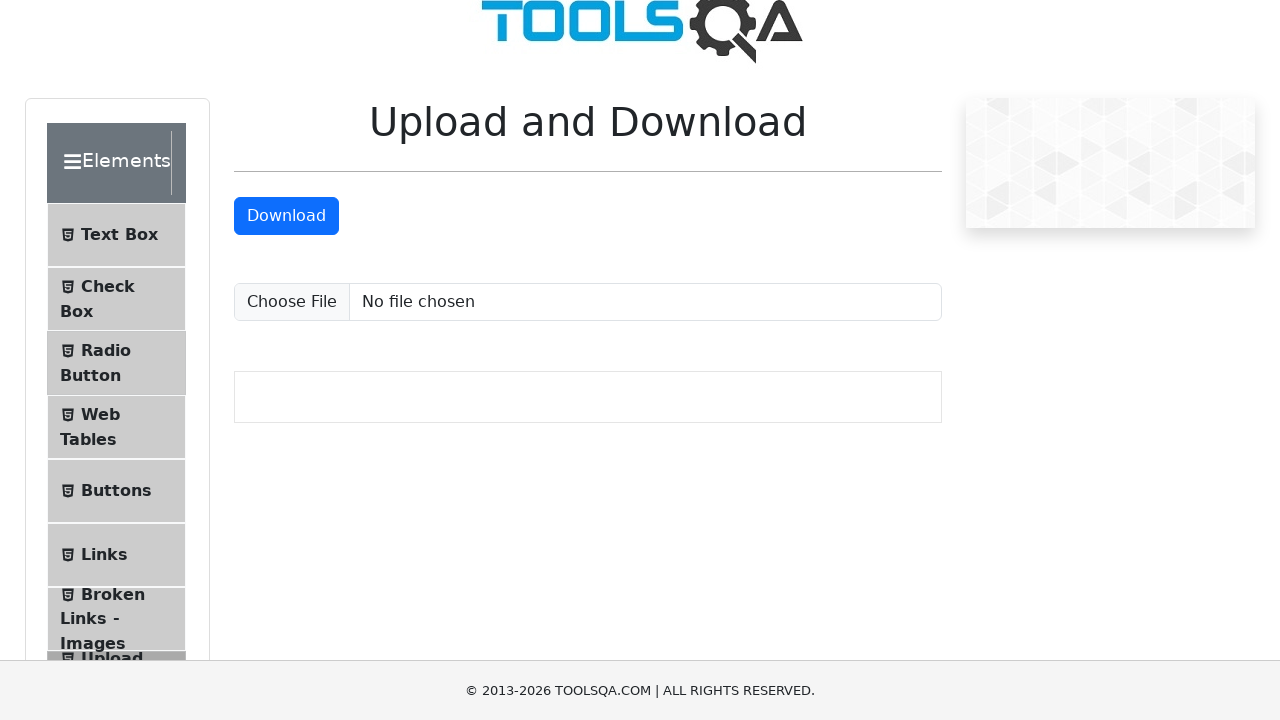

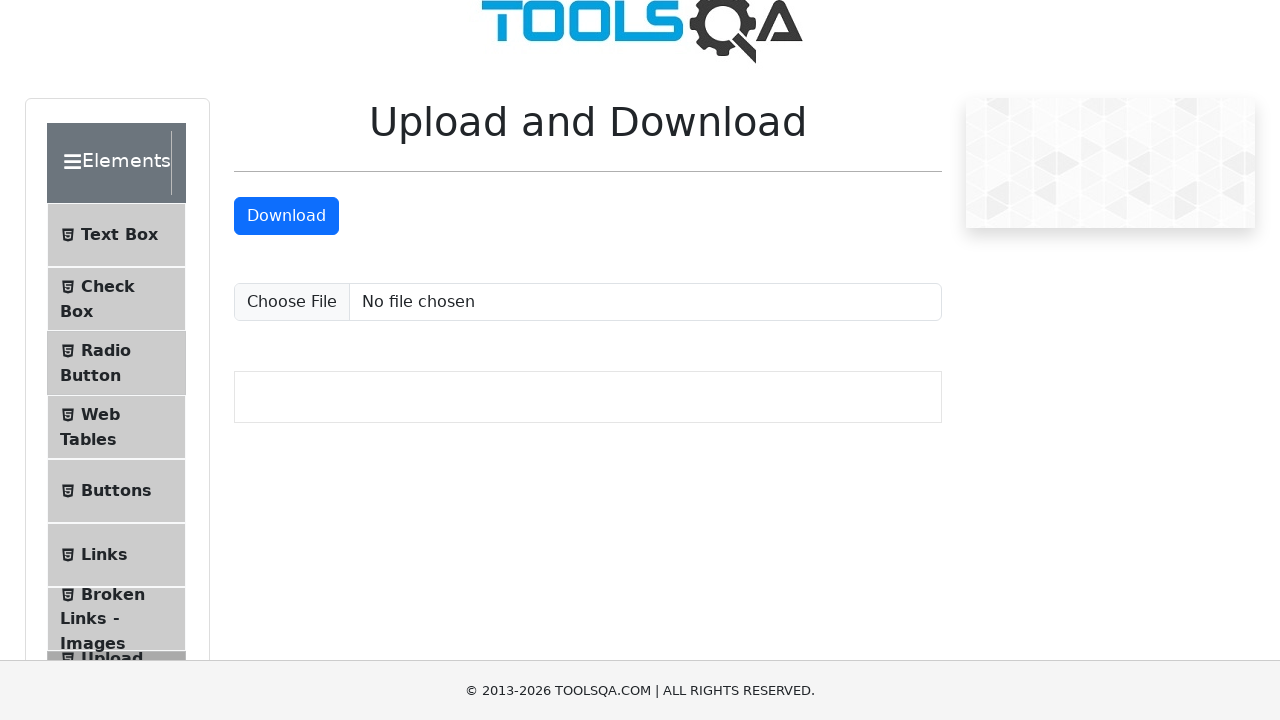